Tests select dropdown functionality by selecting single options and multiple options from dropdown menus on the Bootswatch default theme demo page

Starting URL: https://bootswatch.com/default/

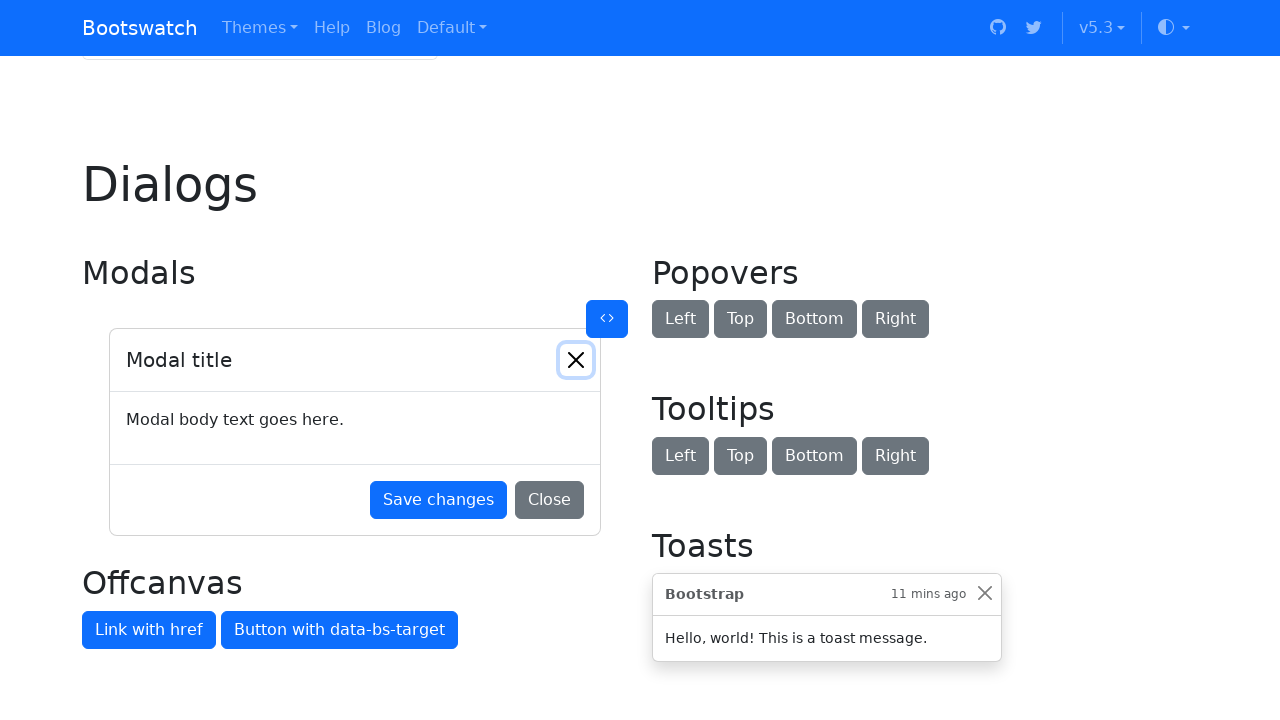

Navigated to Bootswatch default theme demo page
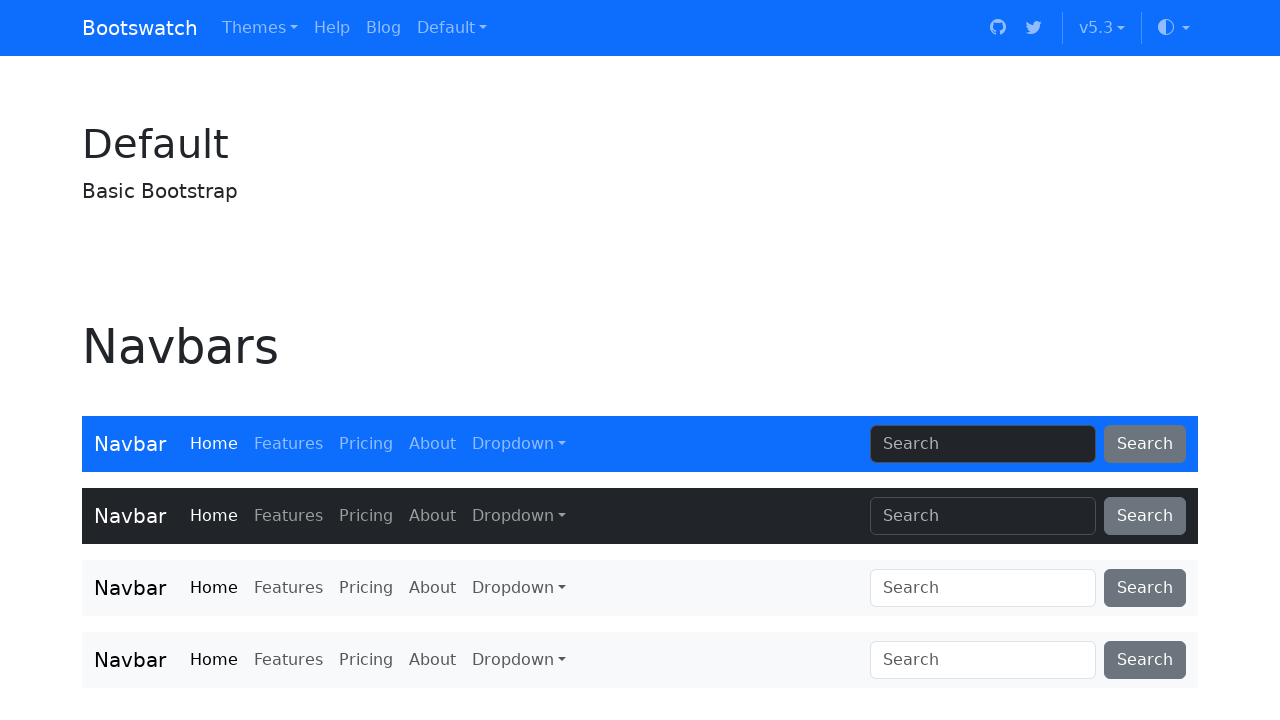

Located single select dropdown element
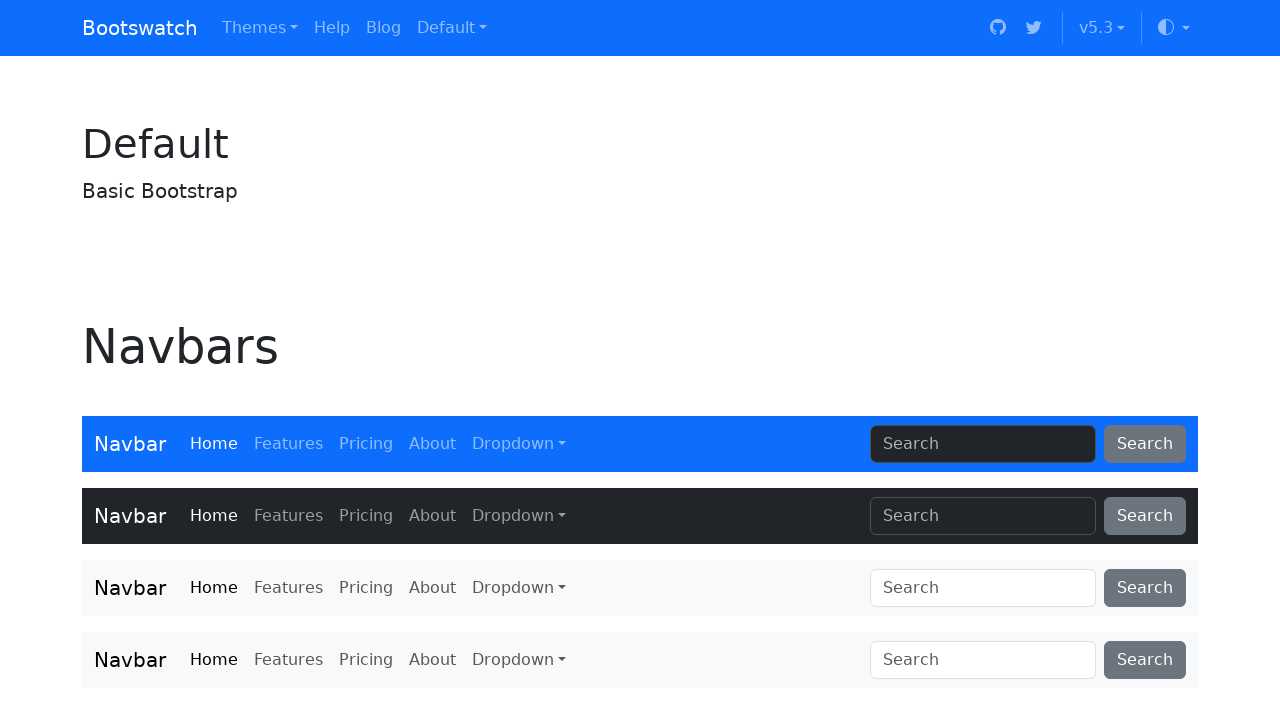

Selected option value 2 from single select dropdown on internal:label="Example select"i
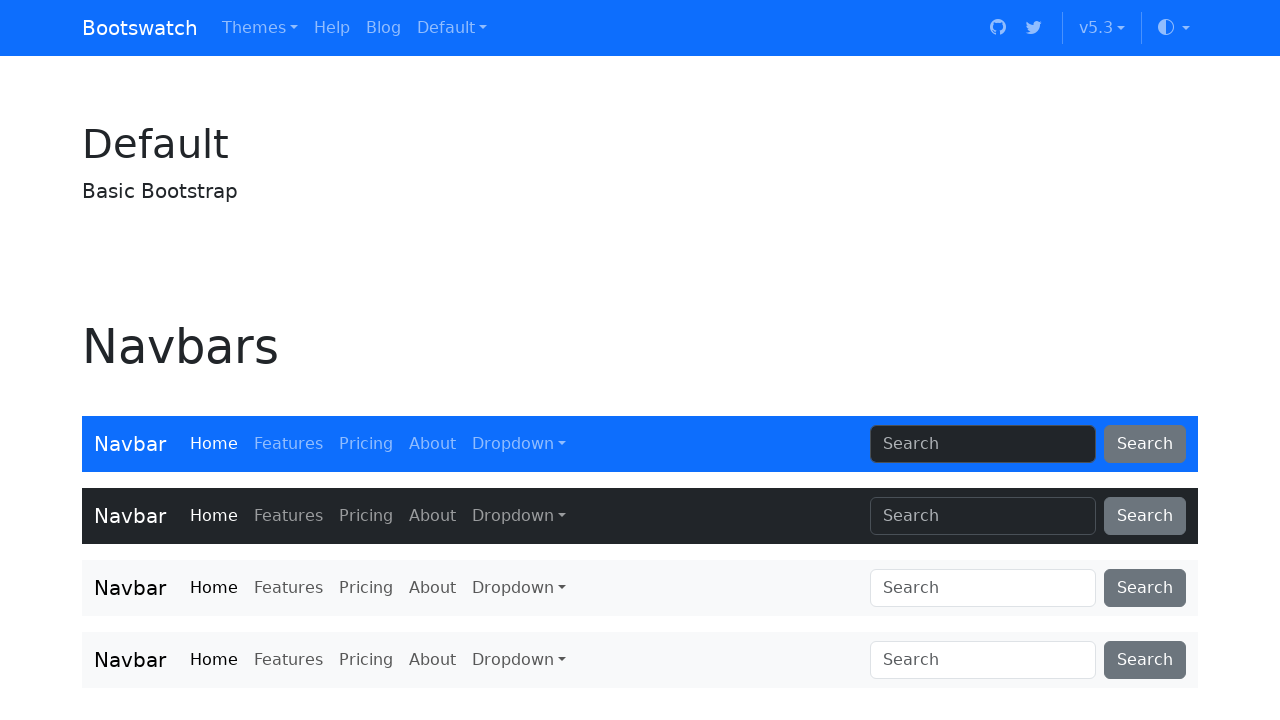

Selected option value 4 from single select dropdown on internal:label="Example select"i
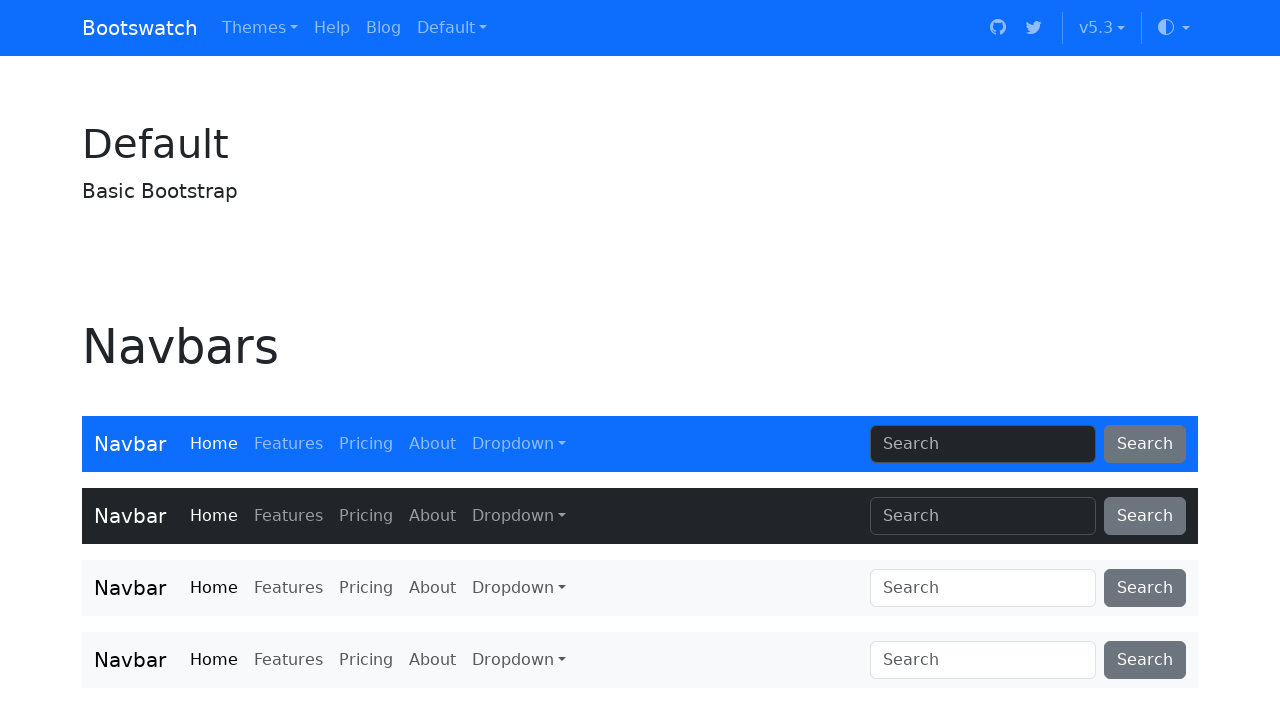

Located multiple select dropdown element
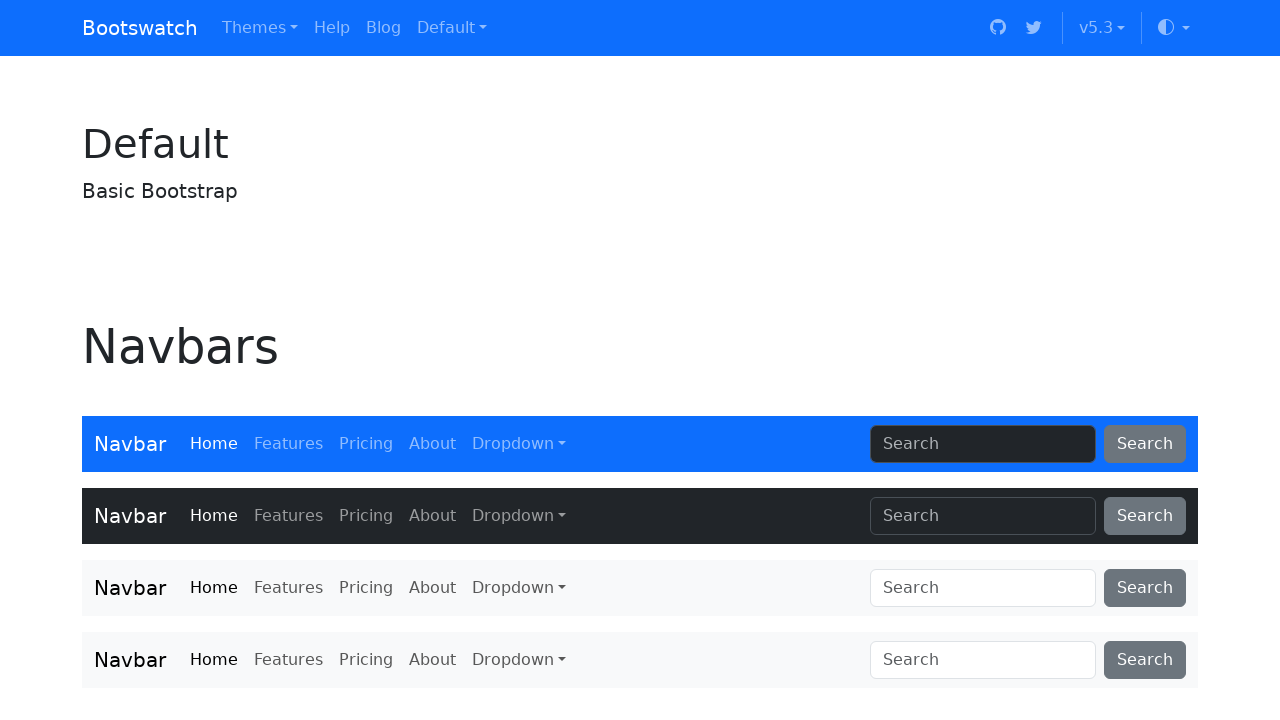

Selected option value 3 from multiple select dropdown on internal:label="Example multiple select"i
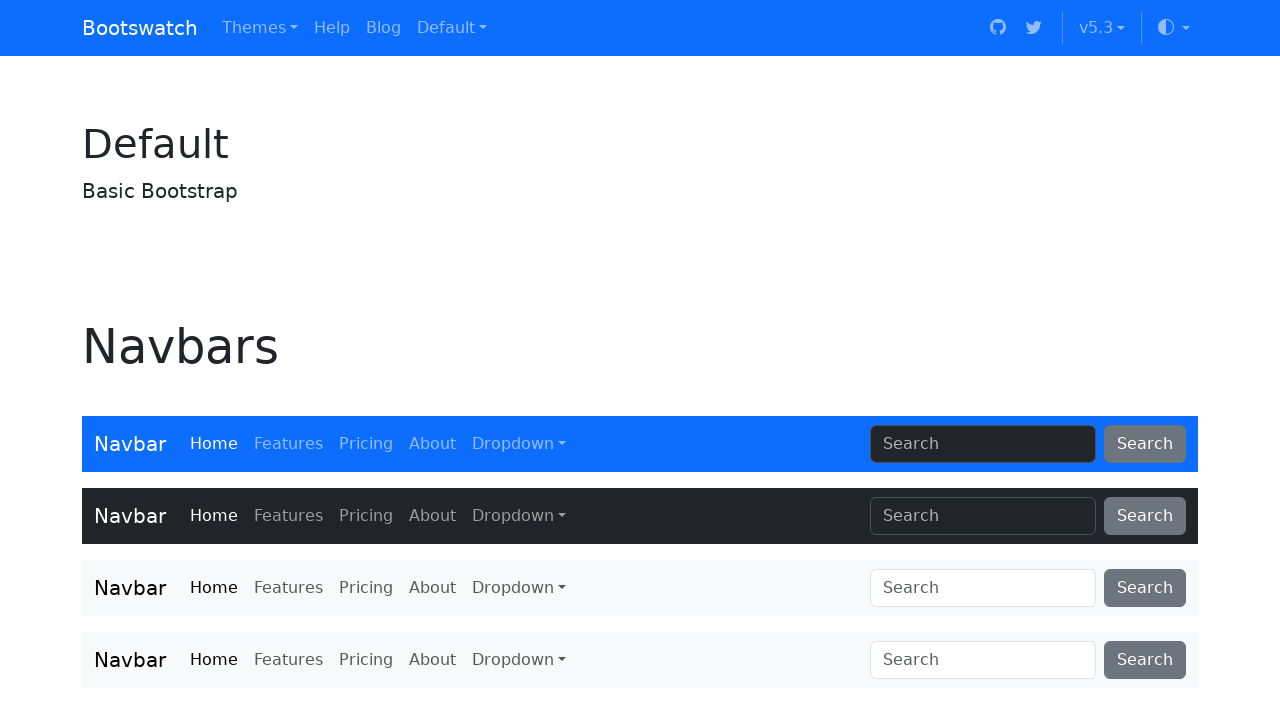

Selected multiple option values 3 and 4 from multiple select dropdown on internal:label="Example multiple select"i
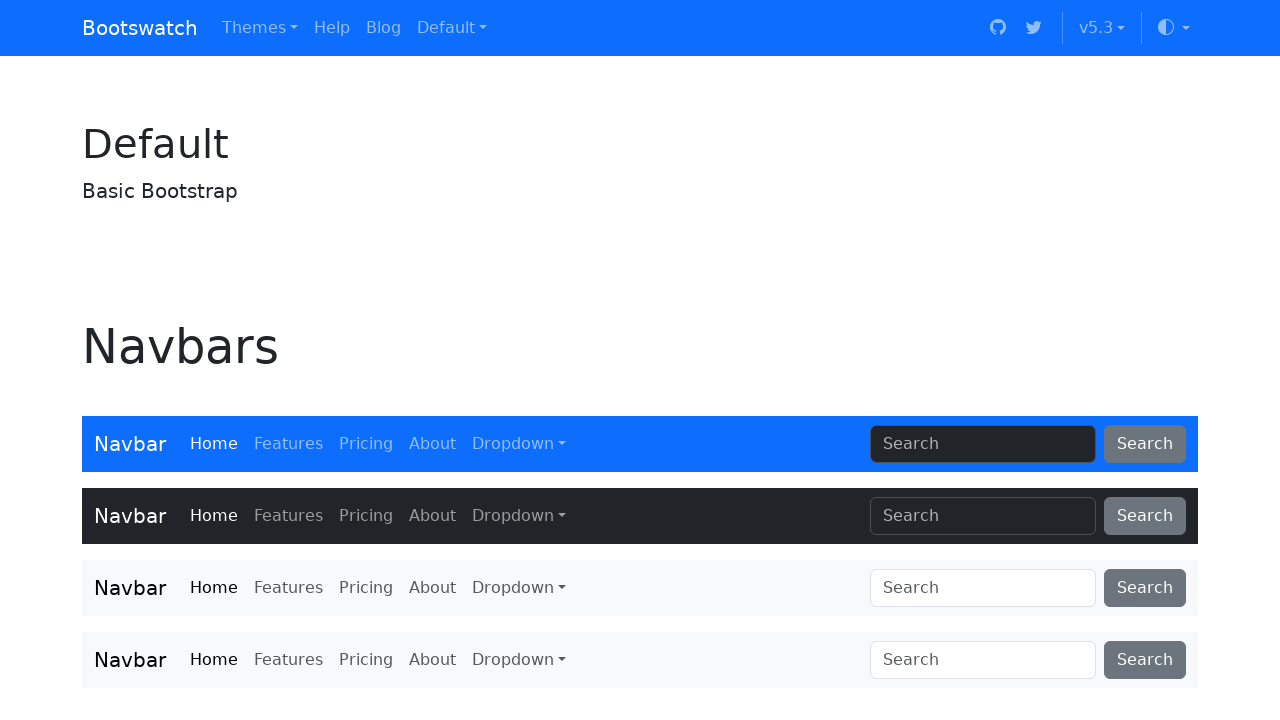

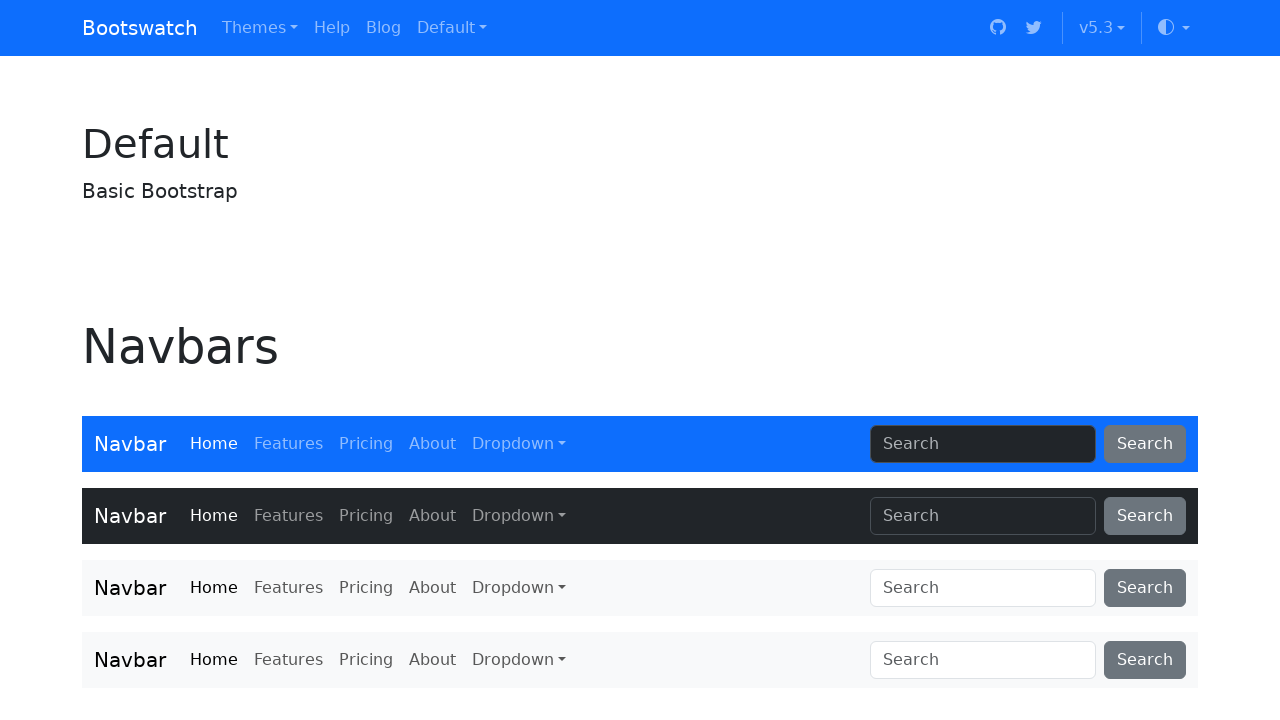